Tests that the Jenkins homepage loads correctly by verifying the page title equals "Jenkins"

Starting URL: https://www.jenkins.io/

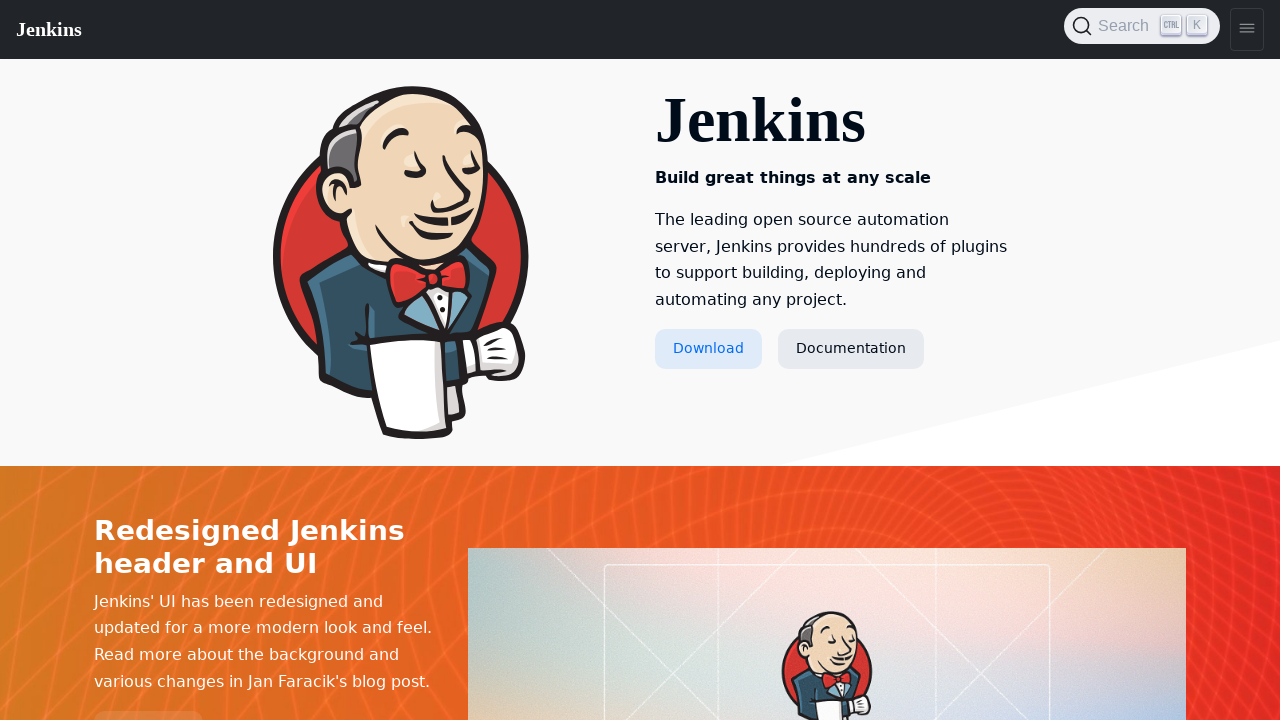

Verified page title equals 'Jenkins'
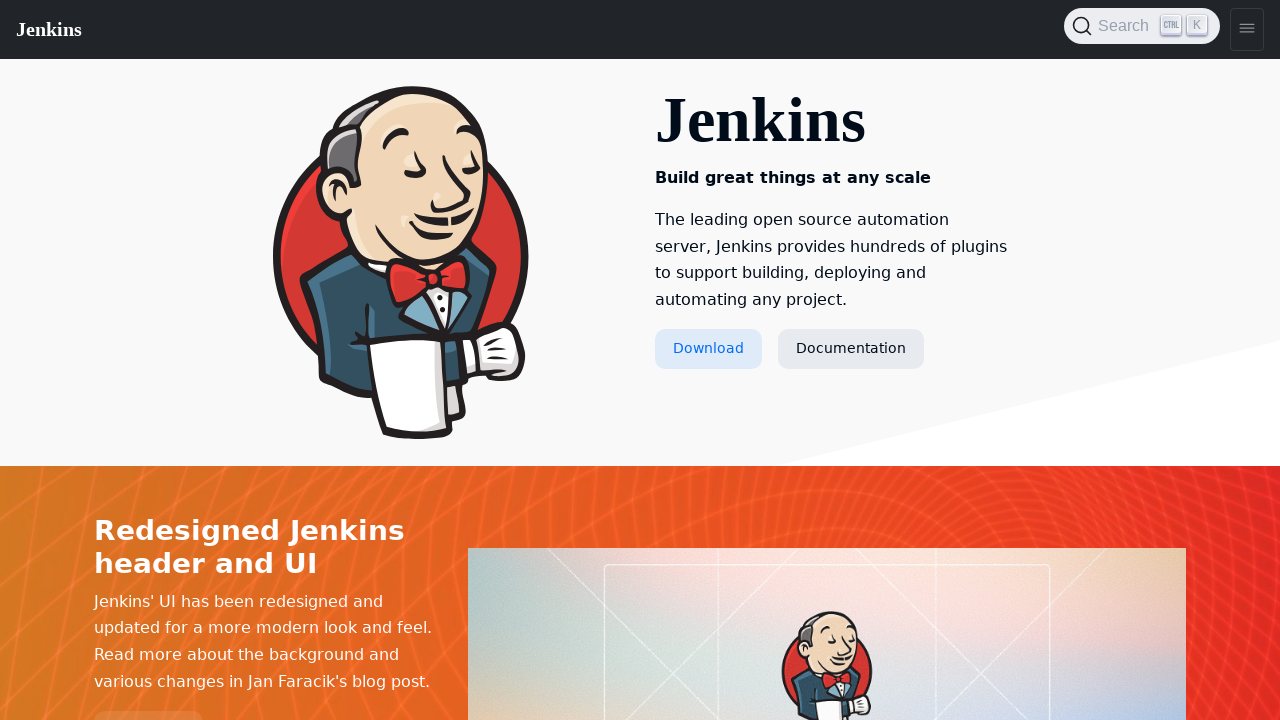

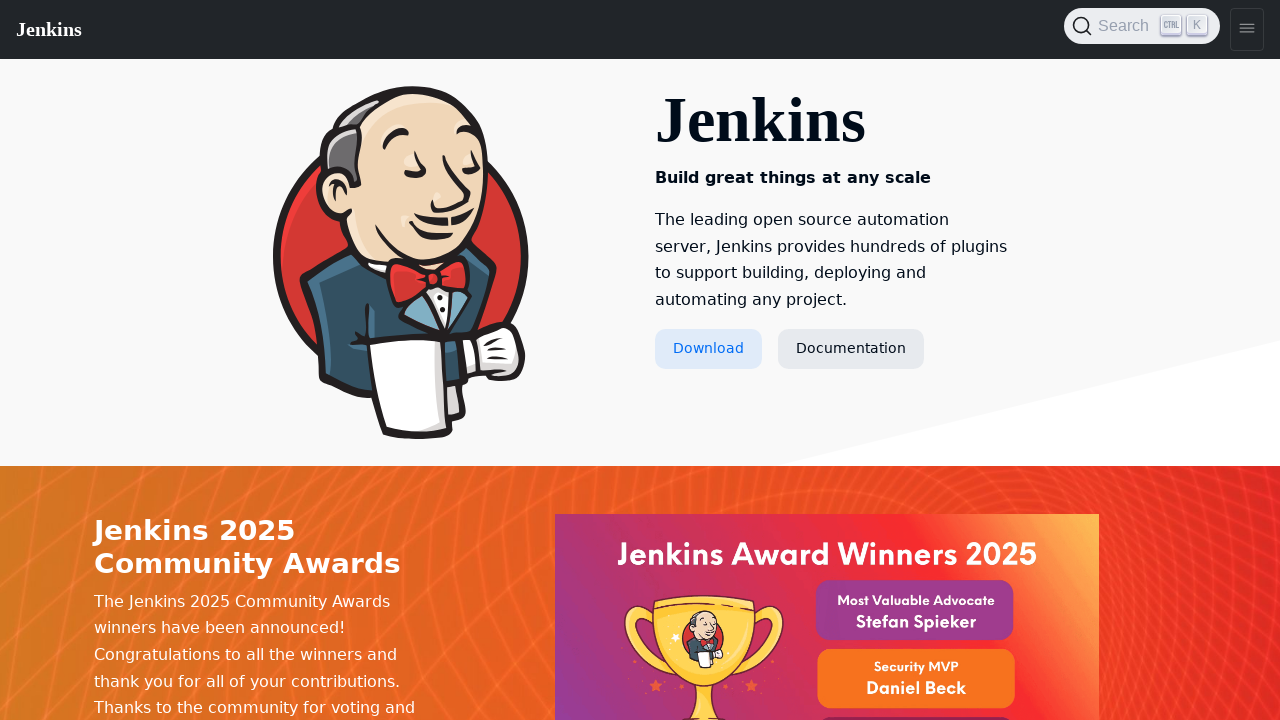